Verifies that main navigation links (Soutěže, Vývěska, Hřiště) are visible in the header/nav area.

Starting URL: https://www.psmf.cz/

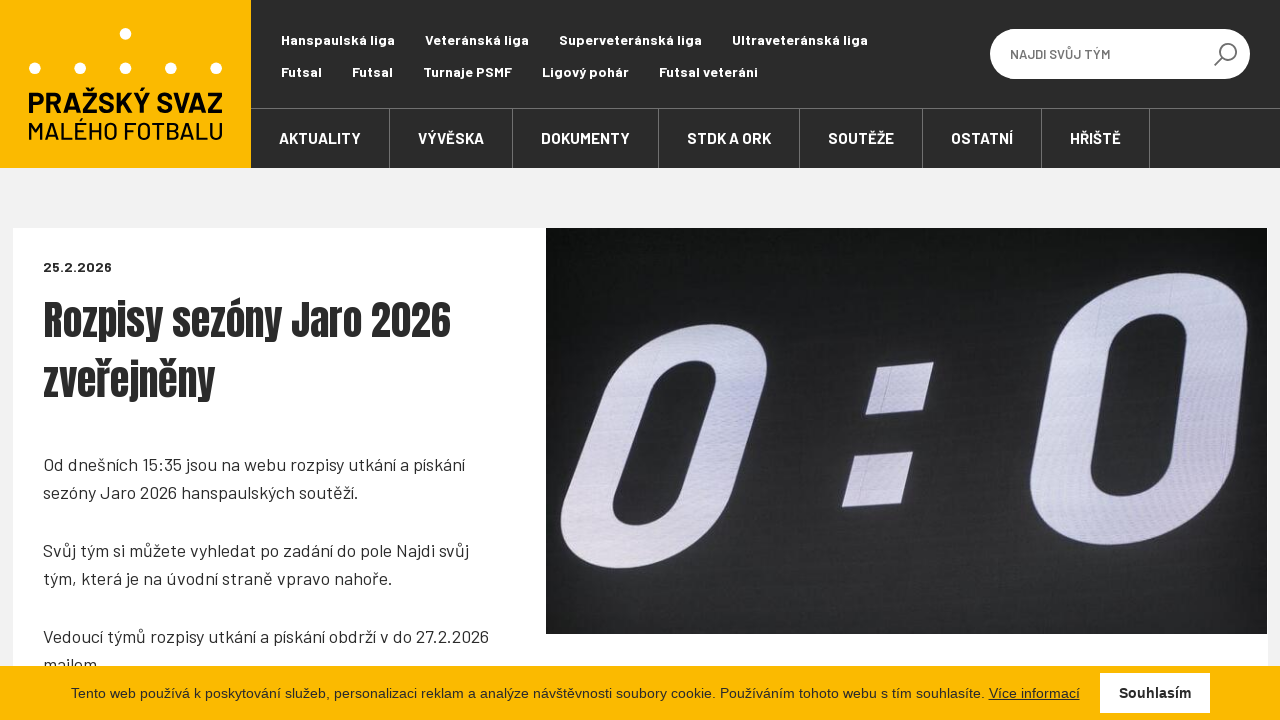

Set viewport size to 1280x800 for full menu display
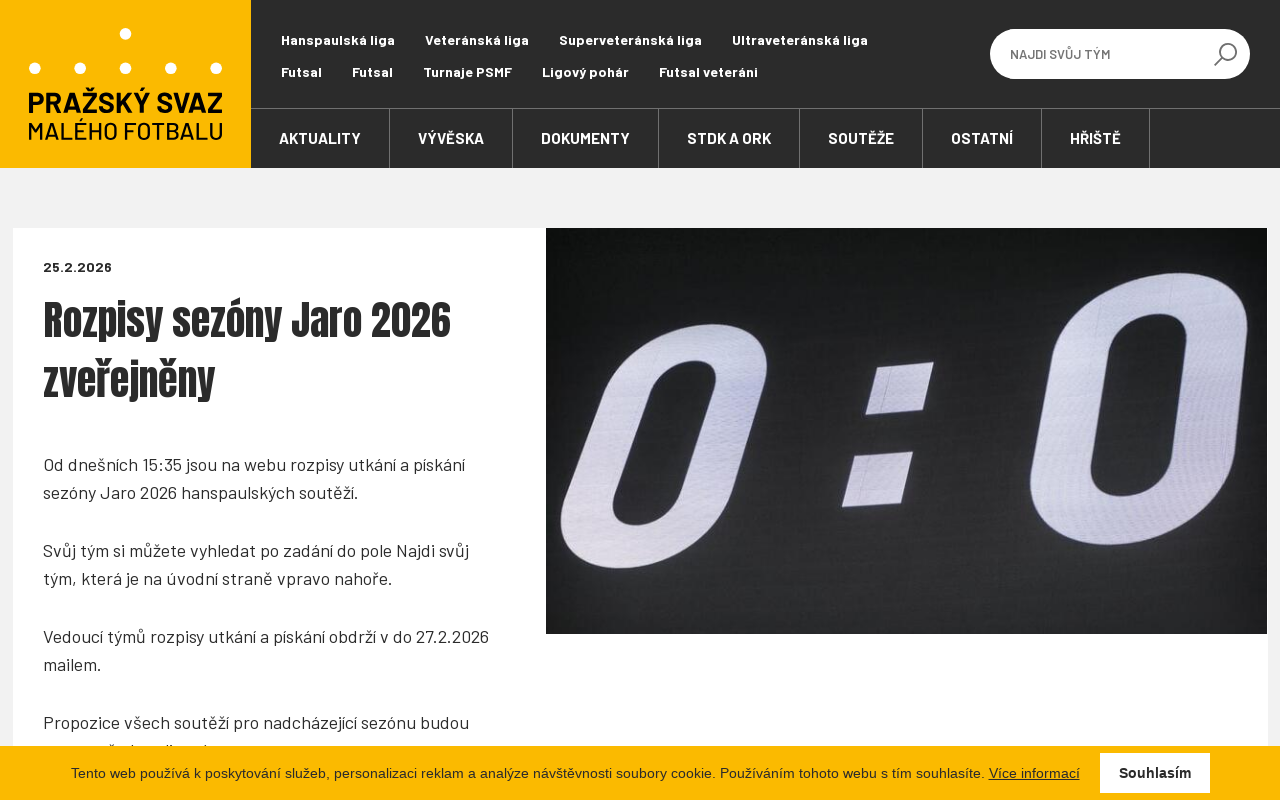

Waited for header/nav elements to load
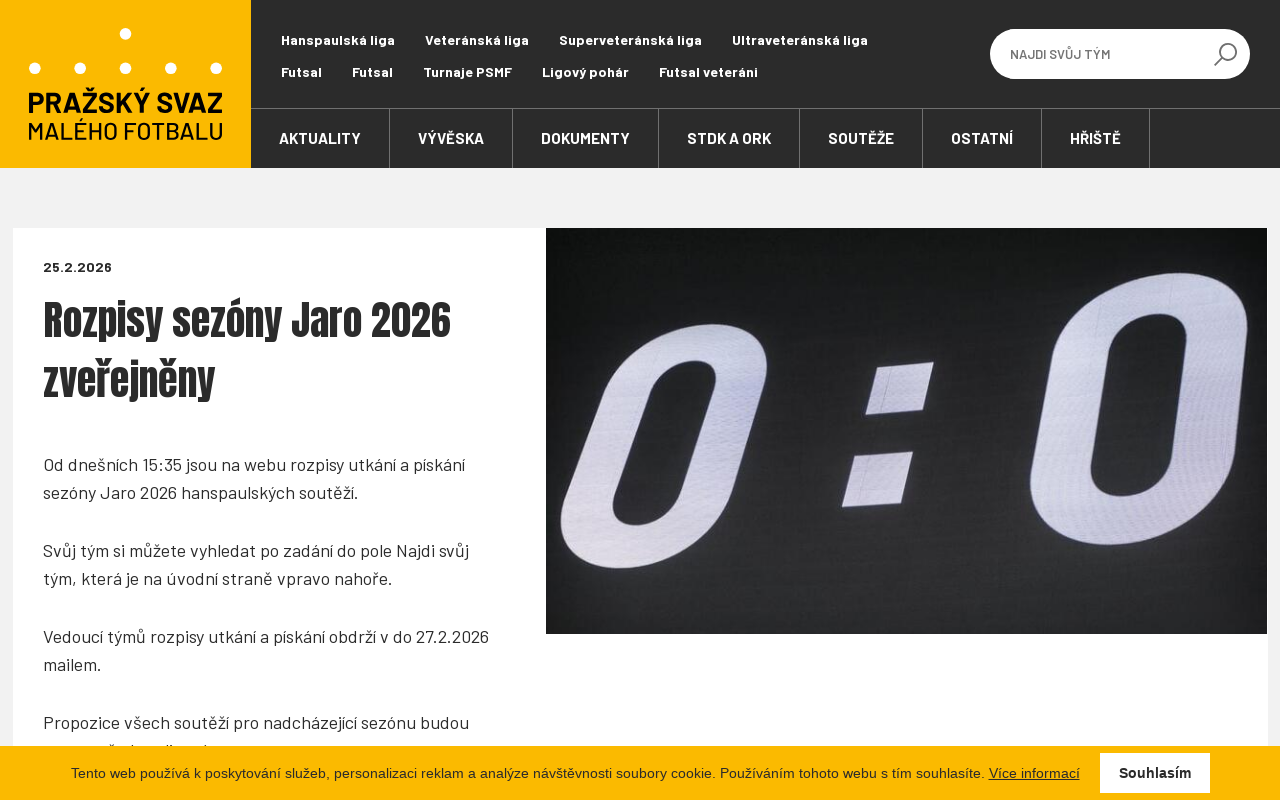

Verified 'Soutěže' navigation link is visible
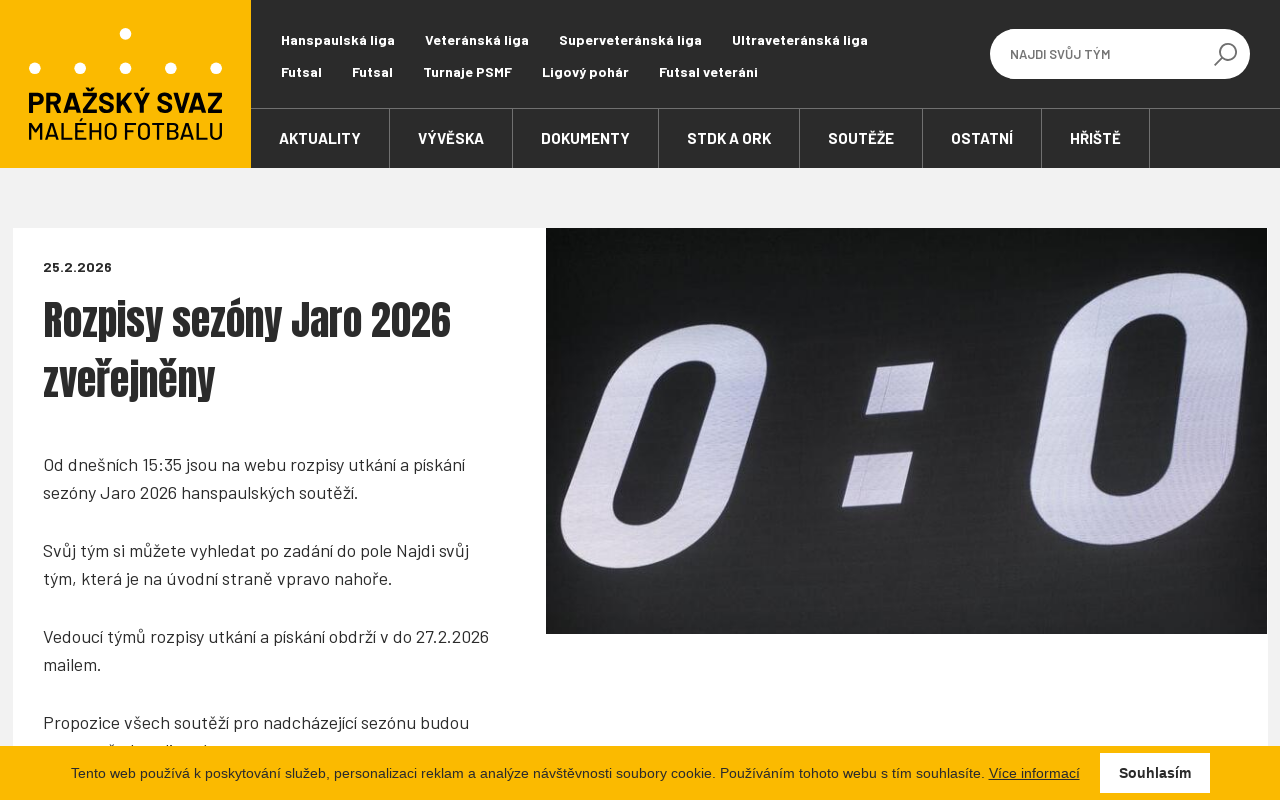

Verified 'Vývěska' navigation link is visible
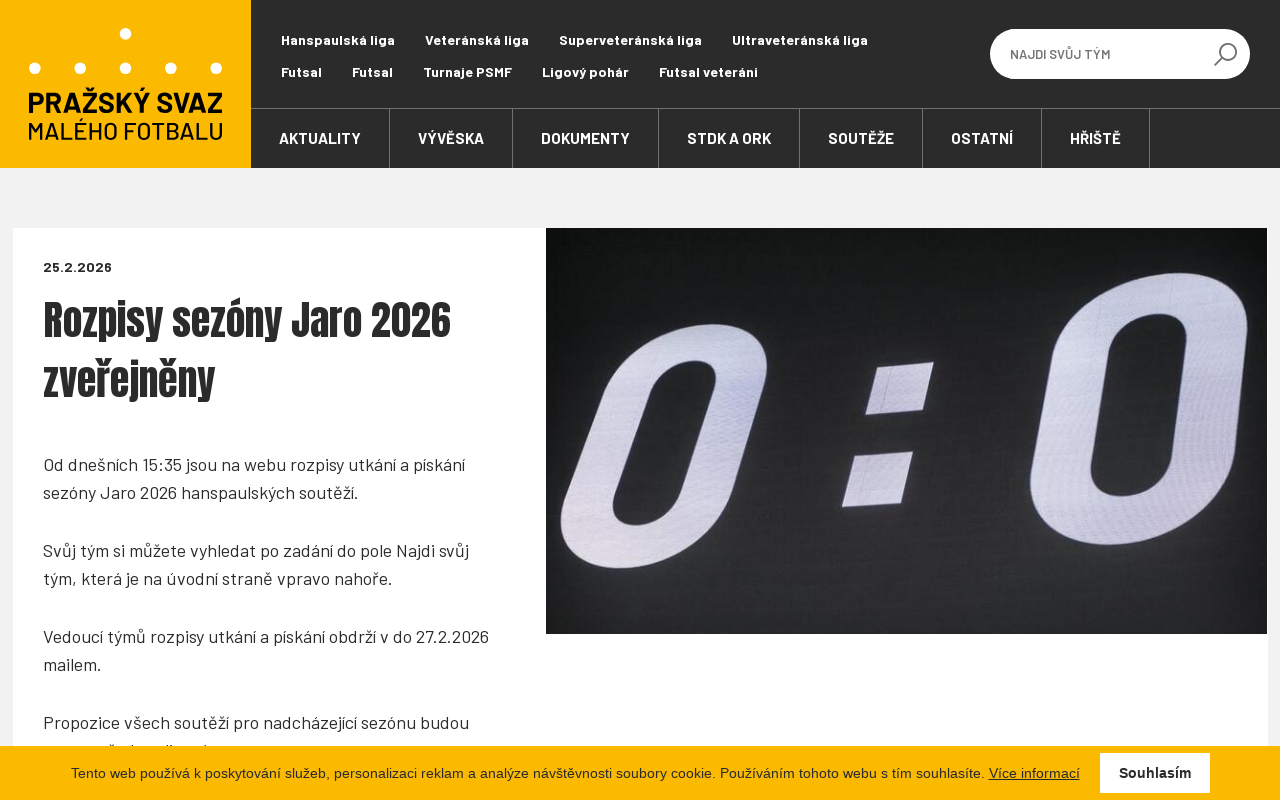

Verified 'Hřiště' navigation link is visible
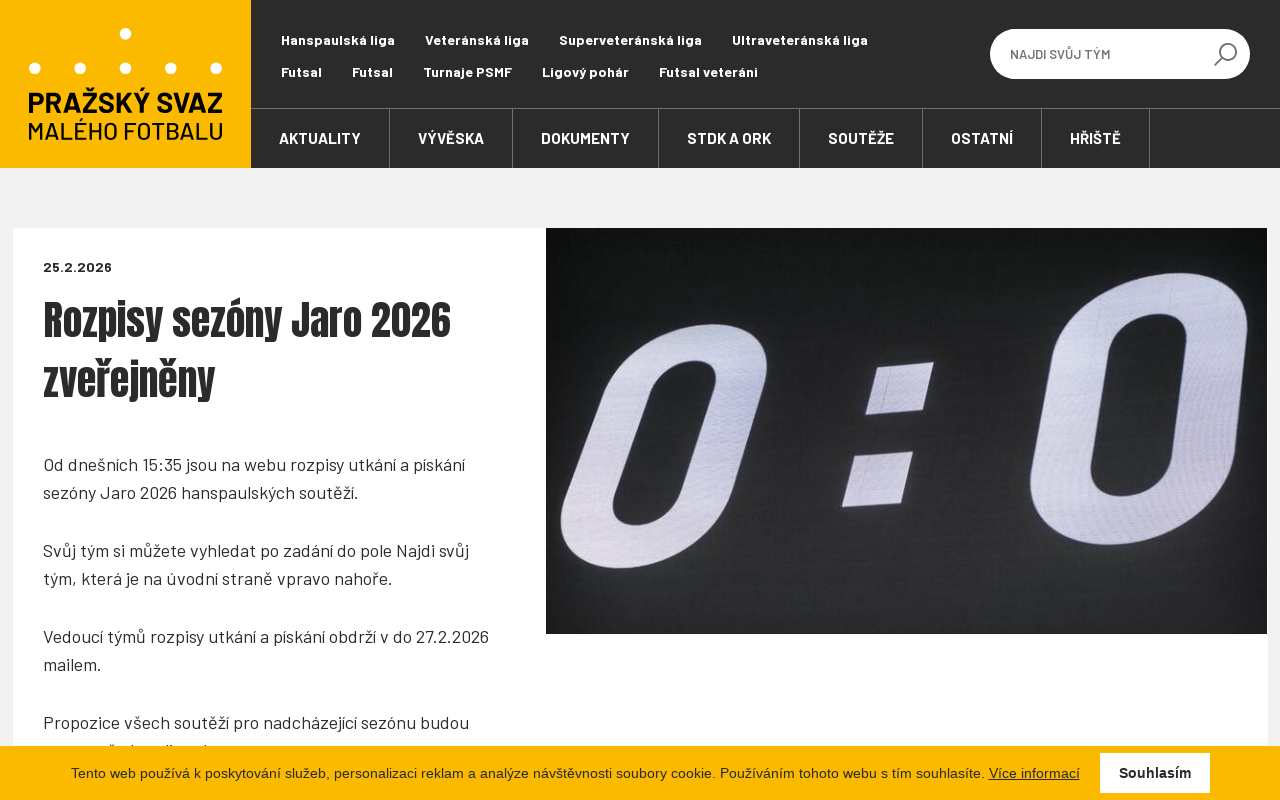

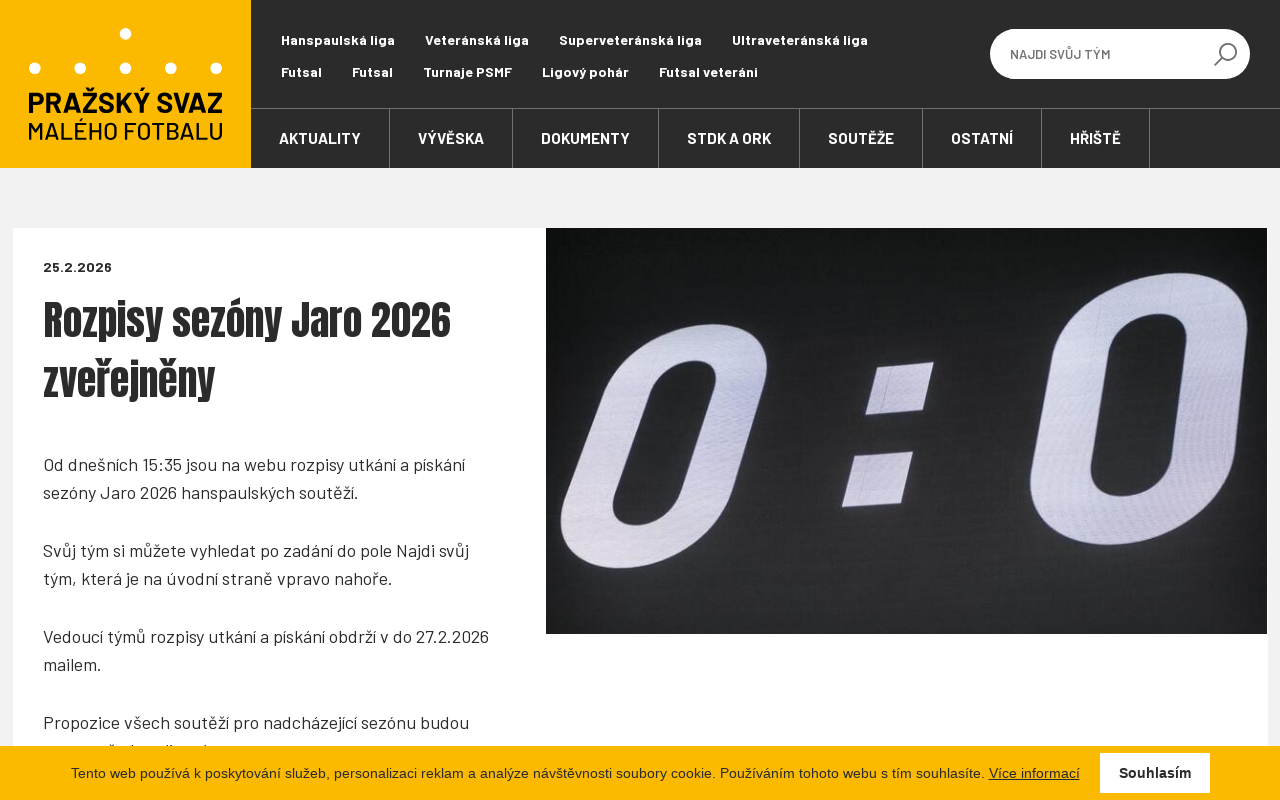